Tests alert handling functionality by triggering simple and confirmation alerts, accepting and dismissing them

Starting URL: https://www.leafground.com/alert.xhtml

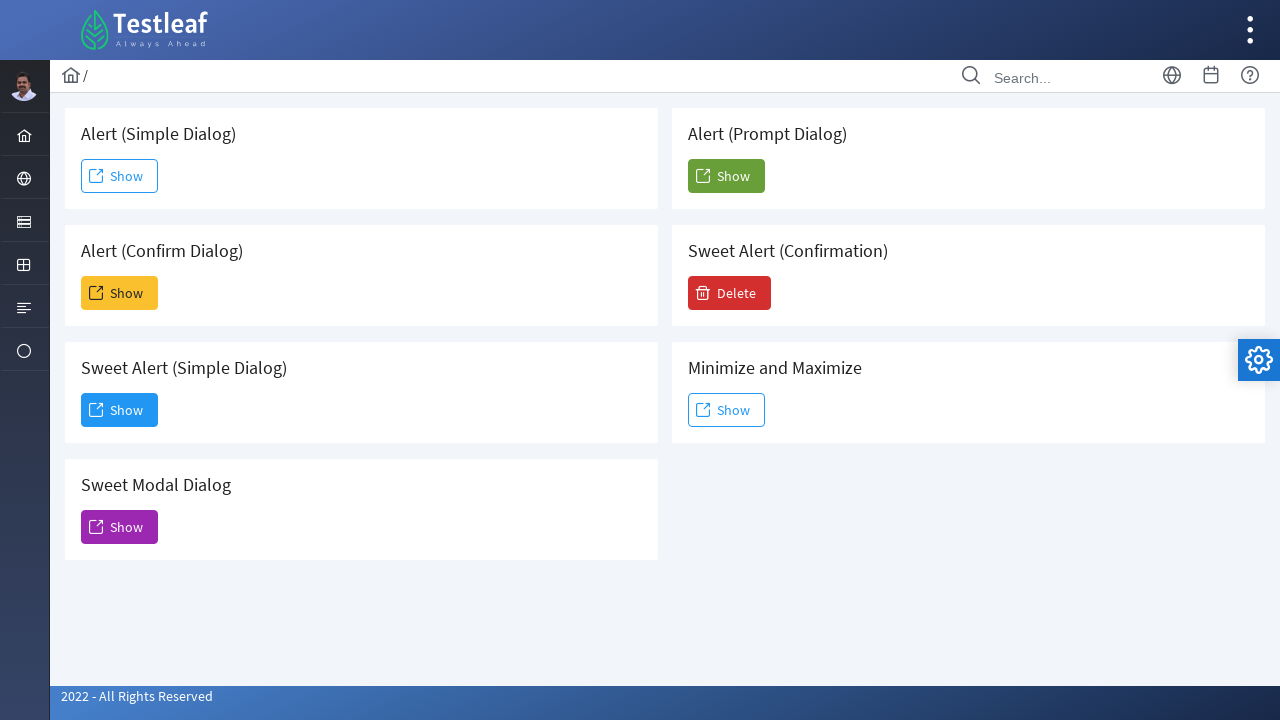

Clicked 'Show' button to trigger simple alert at (120, 176) on xpath=//span[text()='Show']
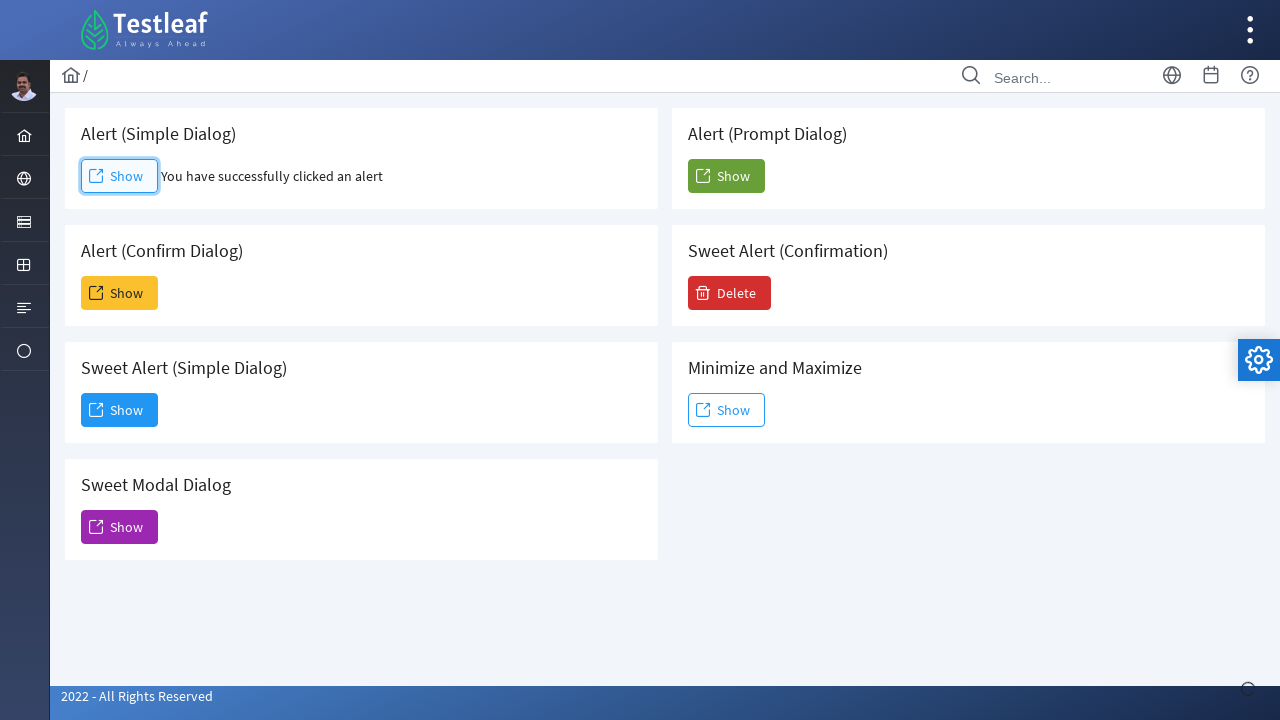

Set up dialog handler to accept alerts
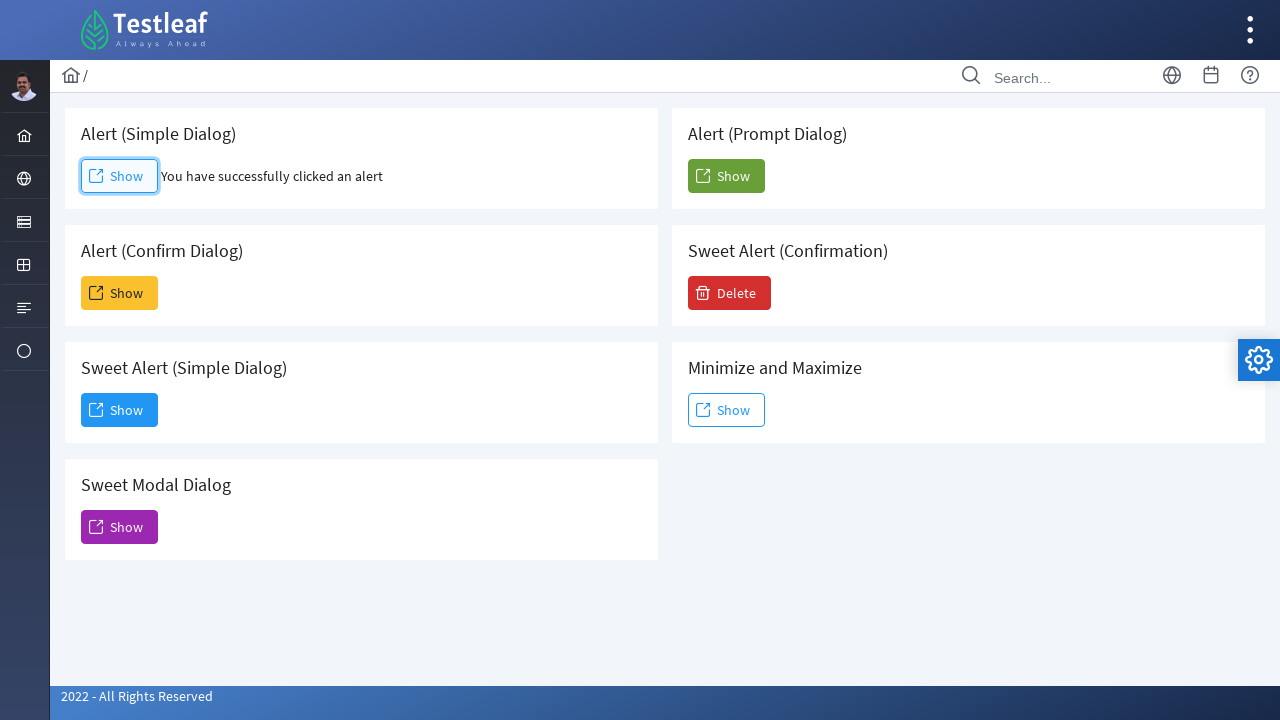

Simple alert result text appeared on page
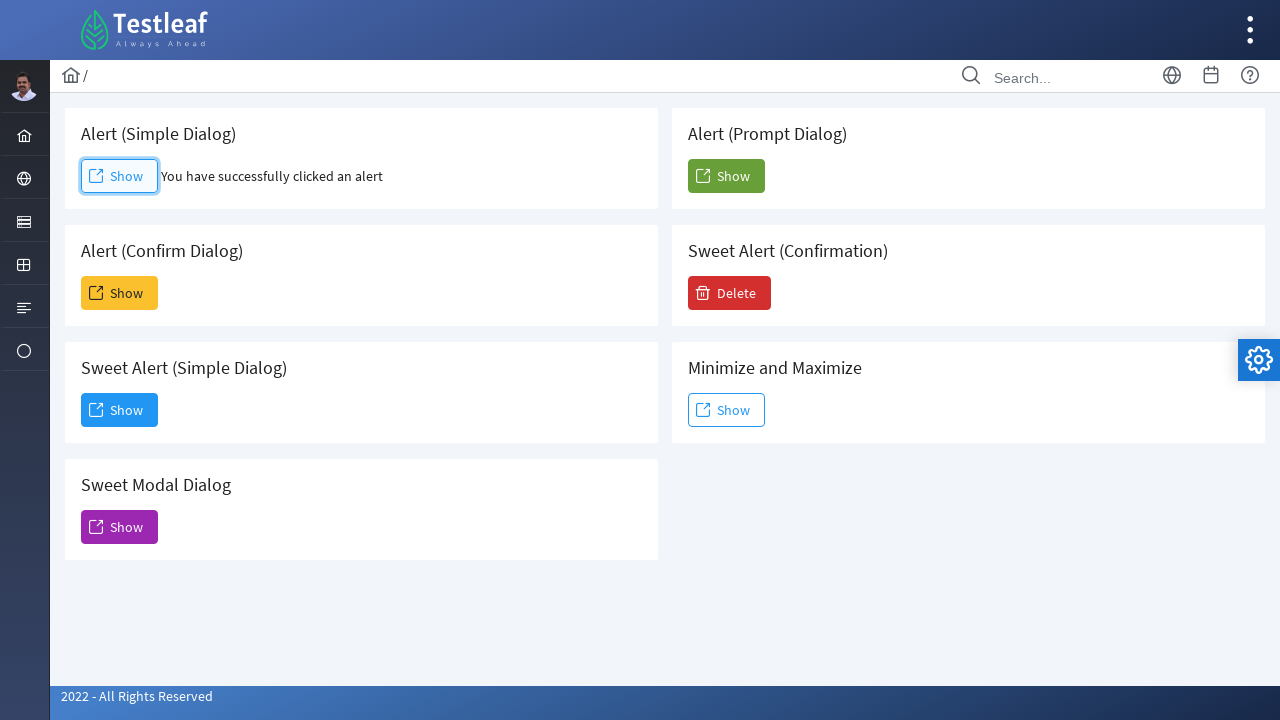

Retrieved simple alert result text: You have successfully clicked an alert
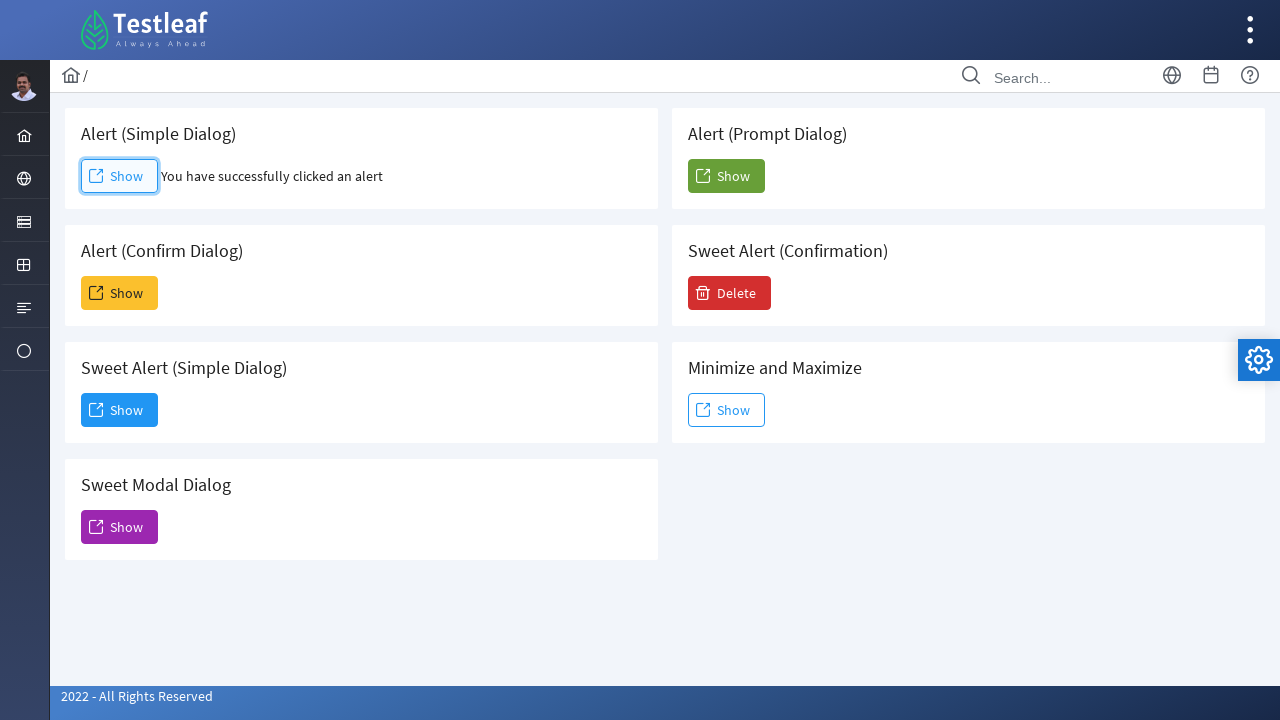

Clicked 'Show' button to trigger confirmation alert at (120, 293) on xpath=(//span[text()='Show'])[2]
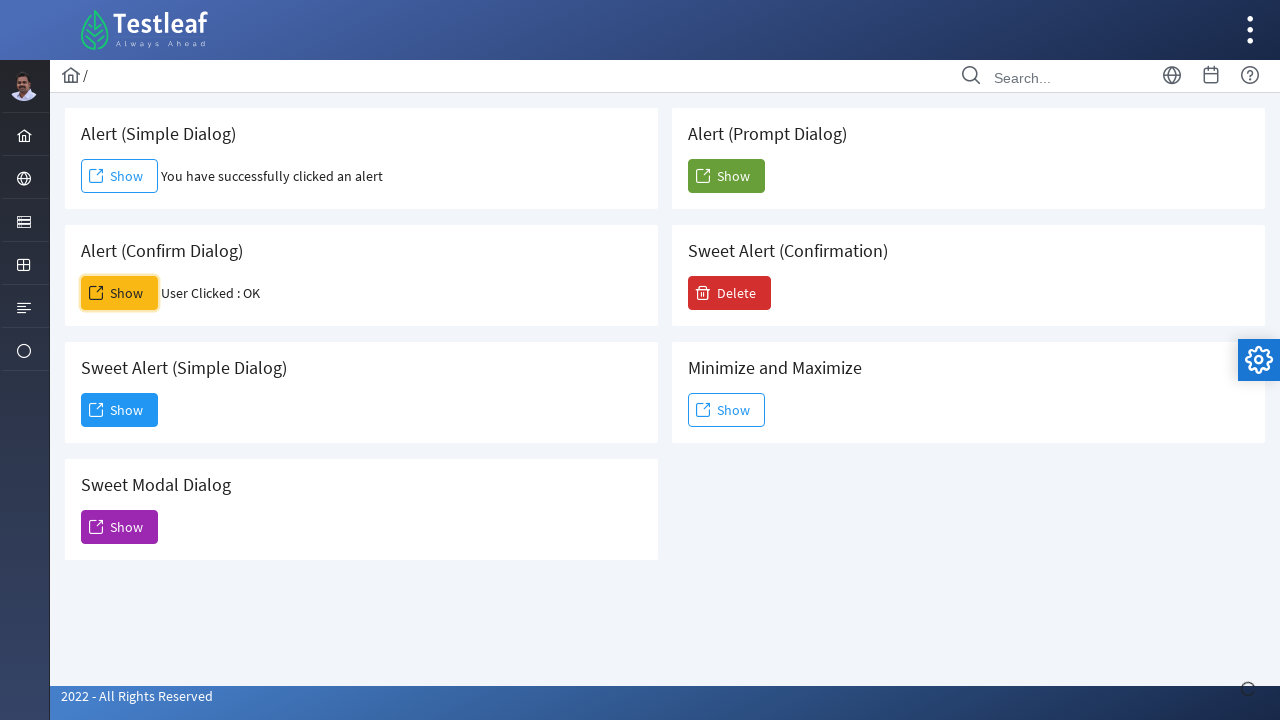

Set up dialog handler to dismiss the confirmation alert
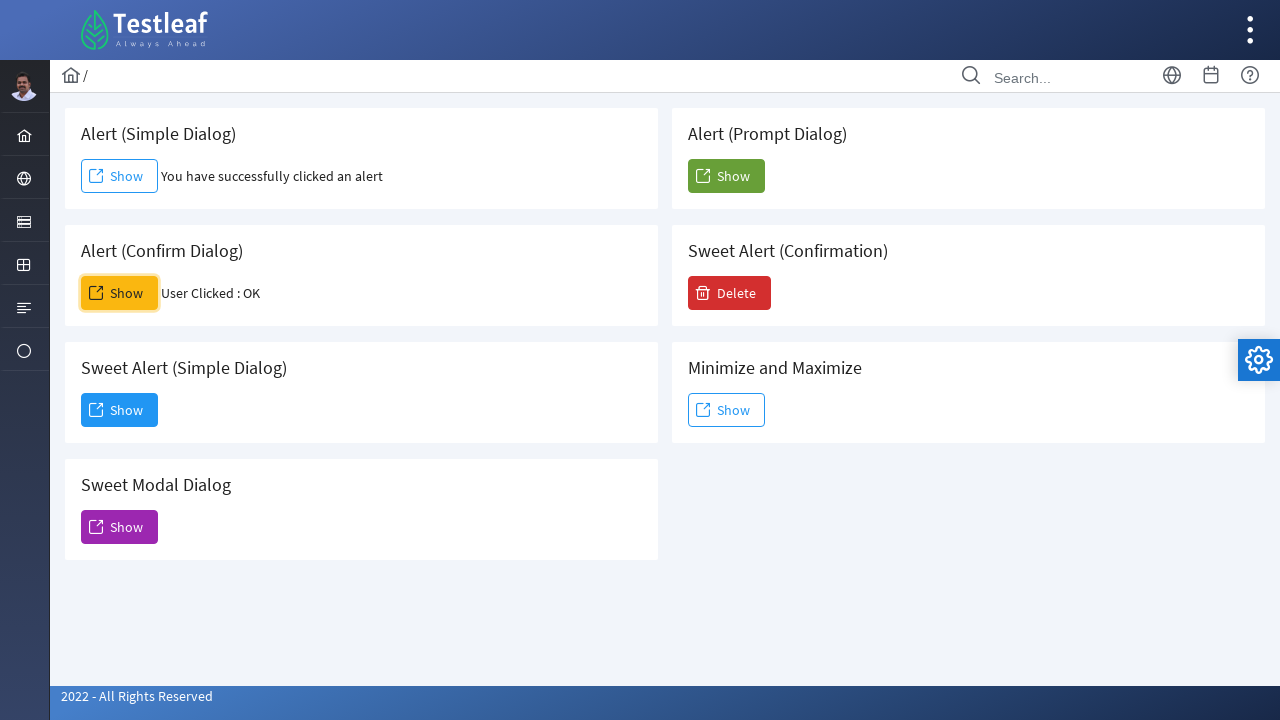

Clicked 'Show' button again to trigger confirmation alert at (120, 293) on xpath=(//span[text()='Show'])[2]
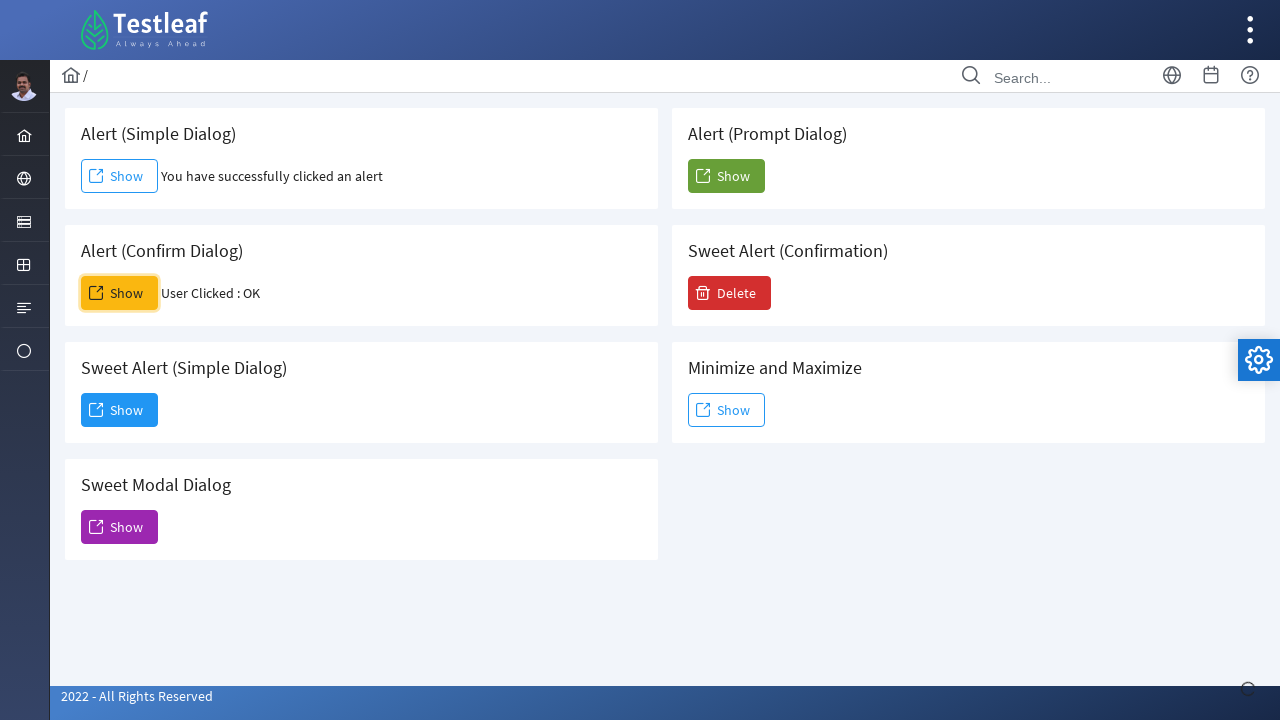

Set up dialog handler to accept the confirmation alert
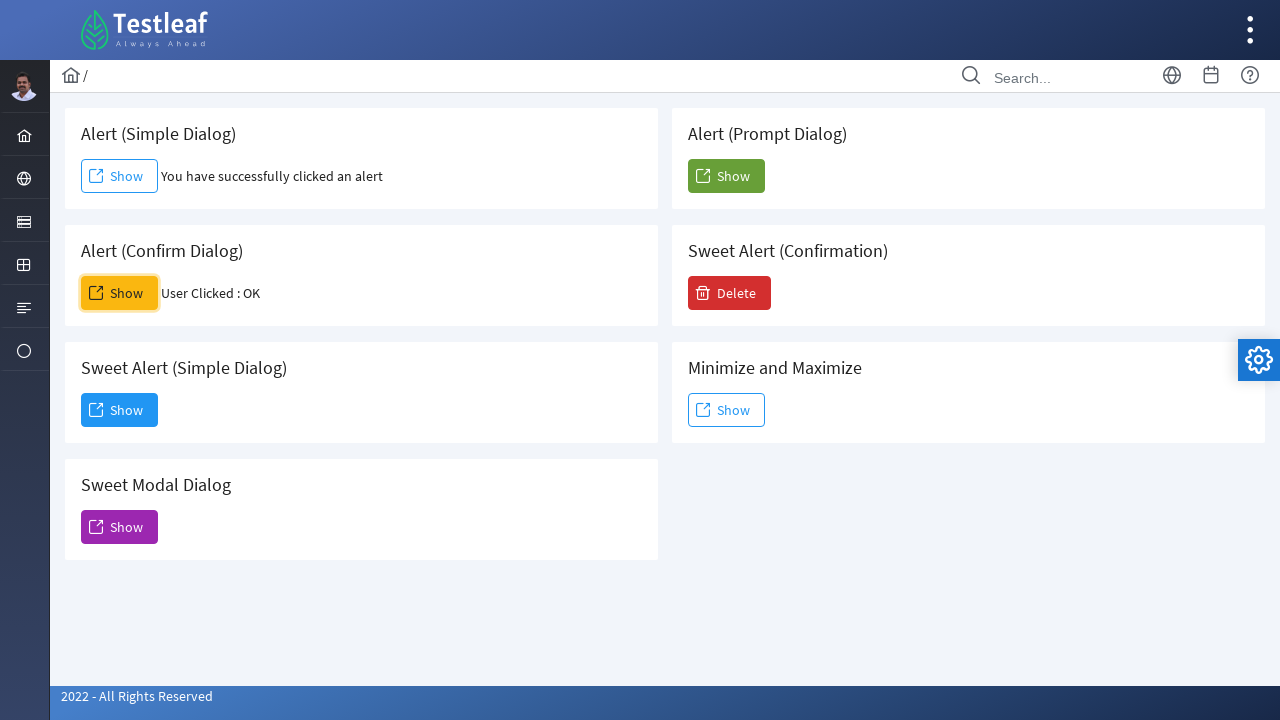

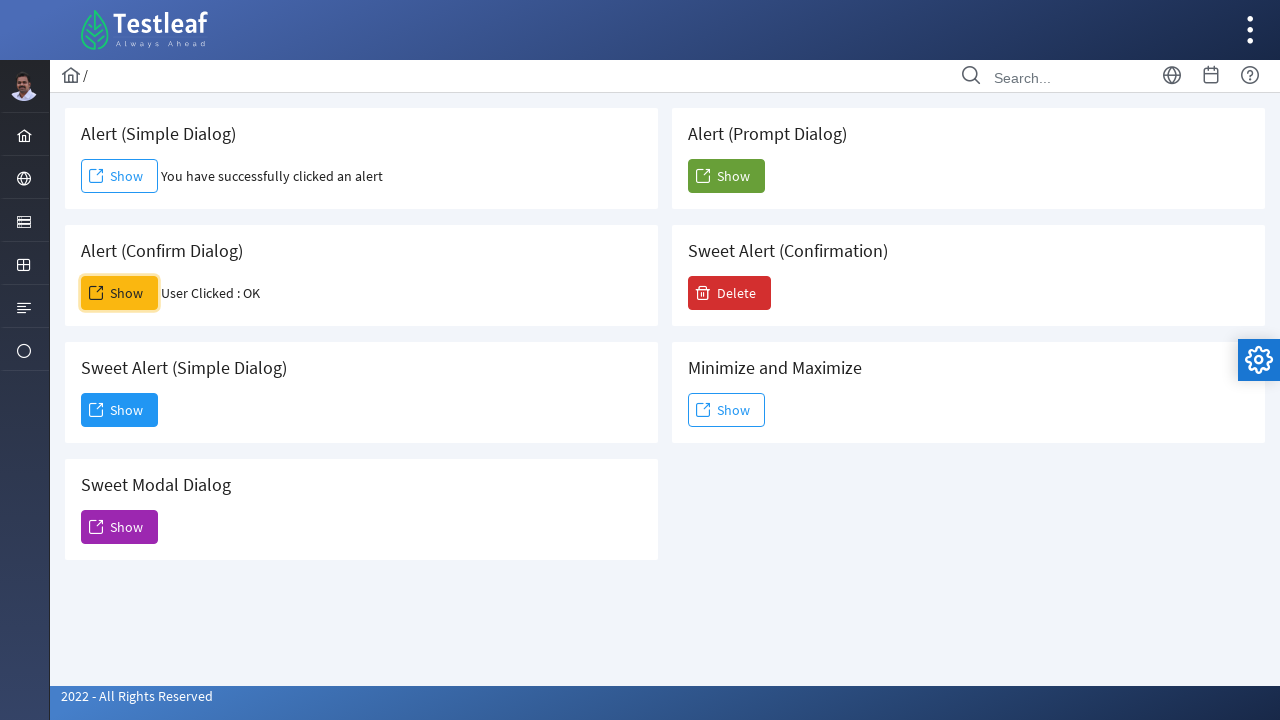